Tests a form submission by filling in first name, last name, and email fields, then submitting the form

Starting URL: https://secure-retreat-92358.herokuapp.com/

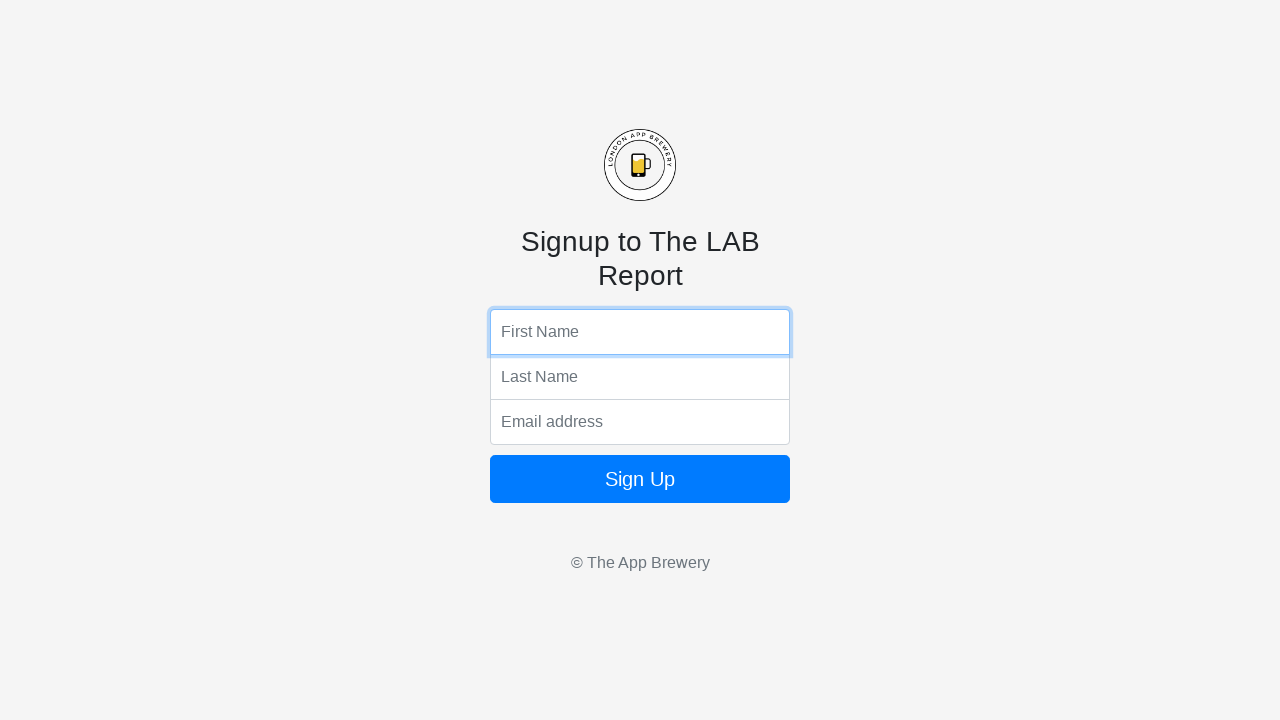

Filled first name field with 'Marcus' on input[name='fName']
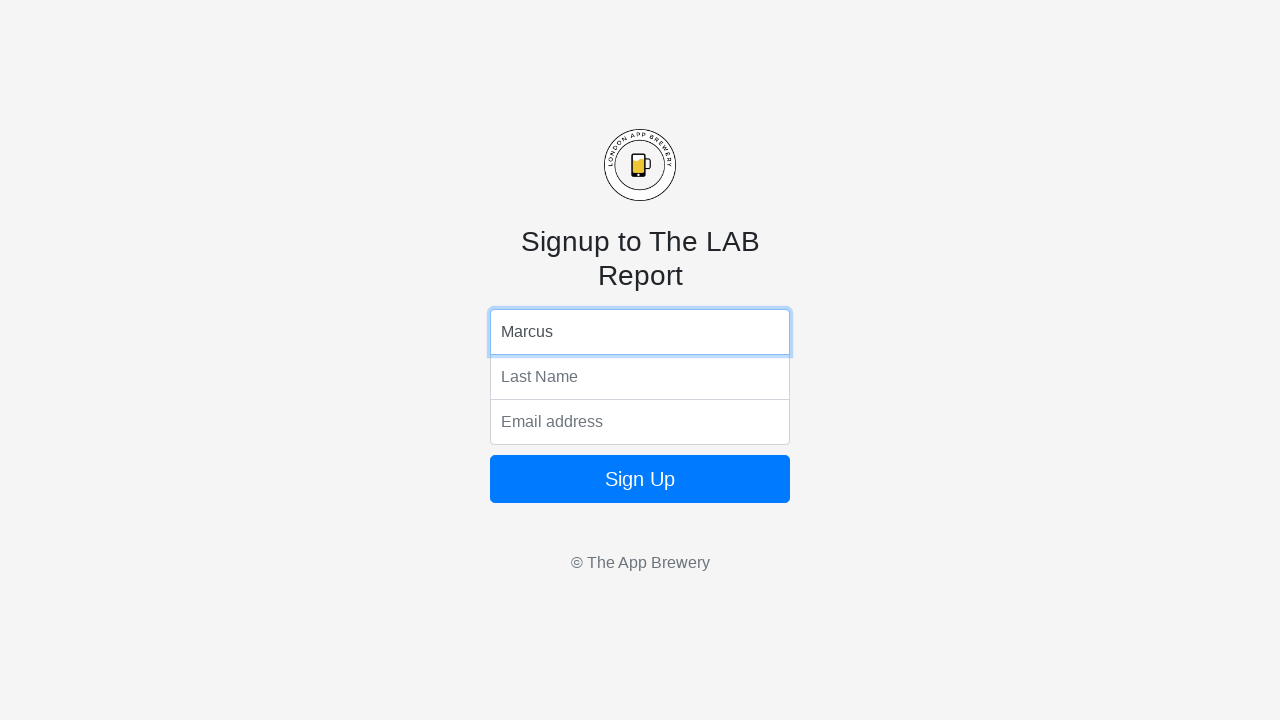

Filled last name field with 'Thompson' on input[name='lName']
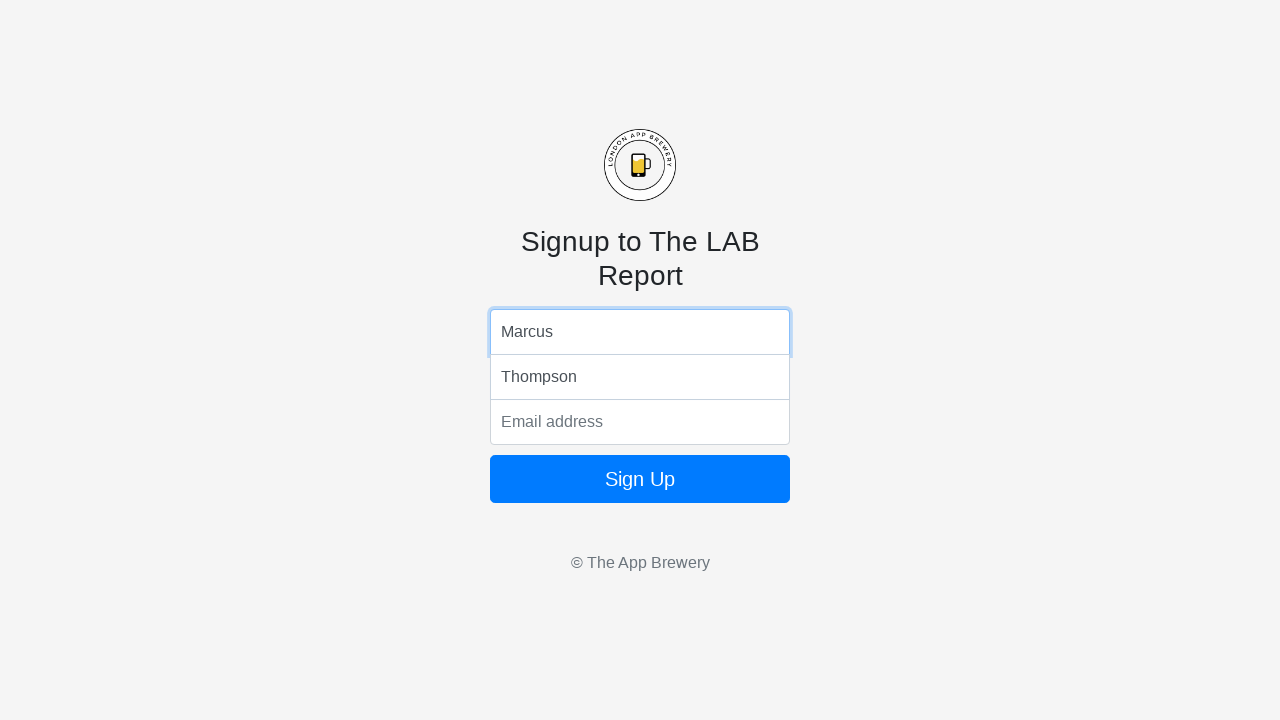

Filled email field with 'marcus.thompson@example.com' on input[name='email']
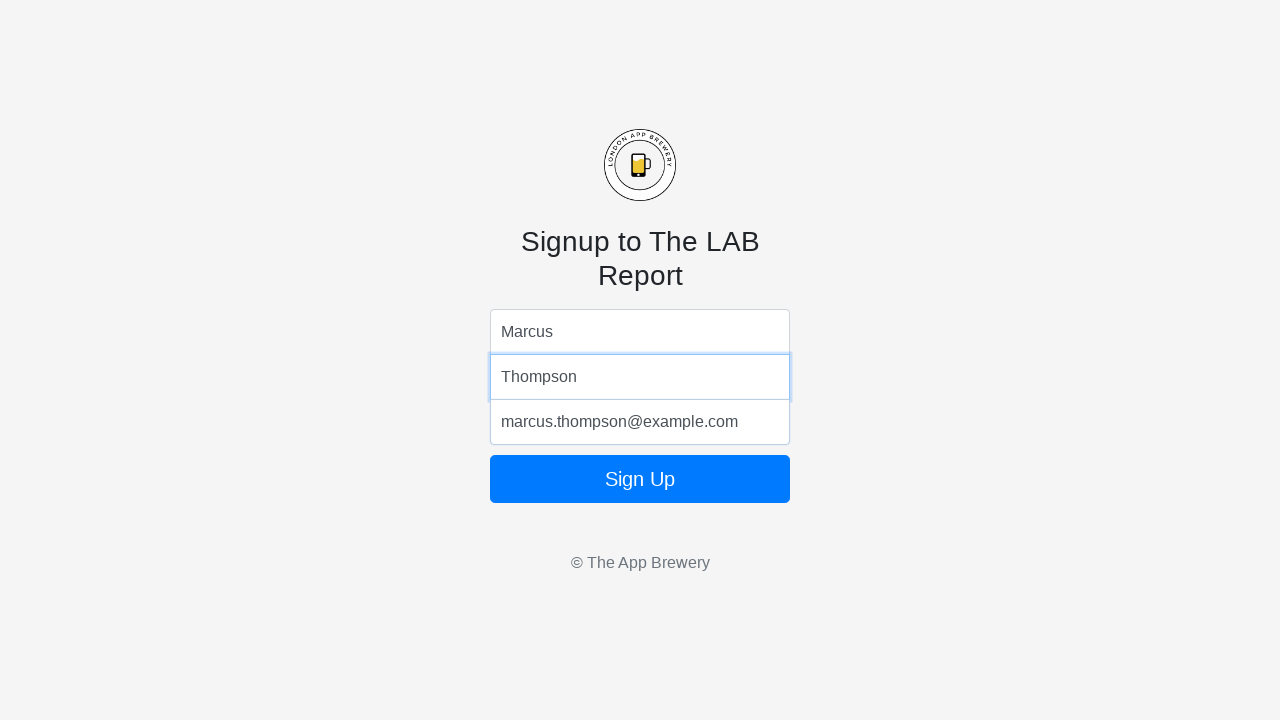

Clicked form submit button at (640, 479) on form button
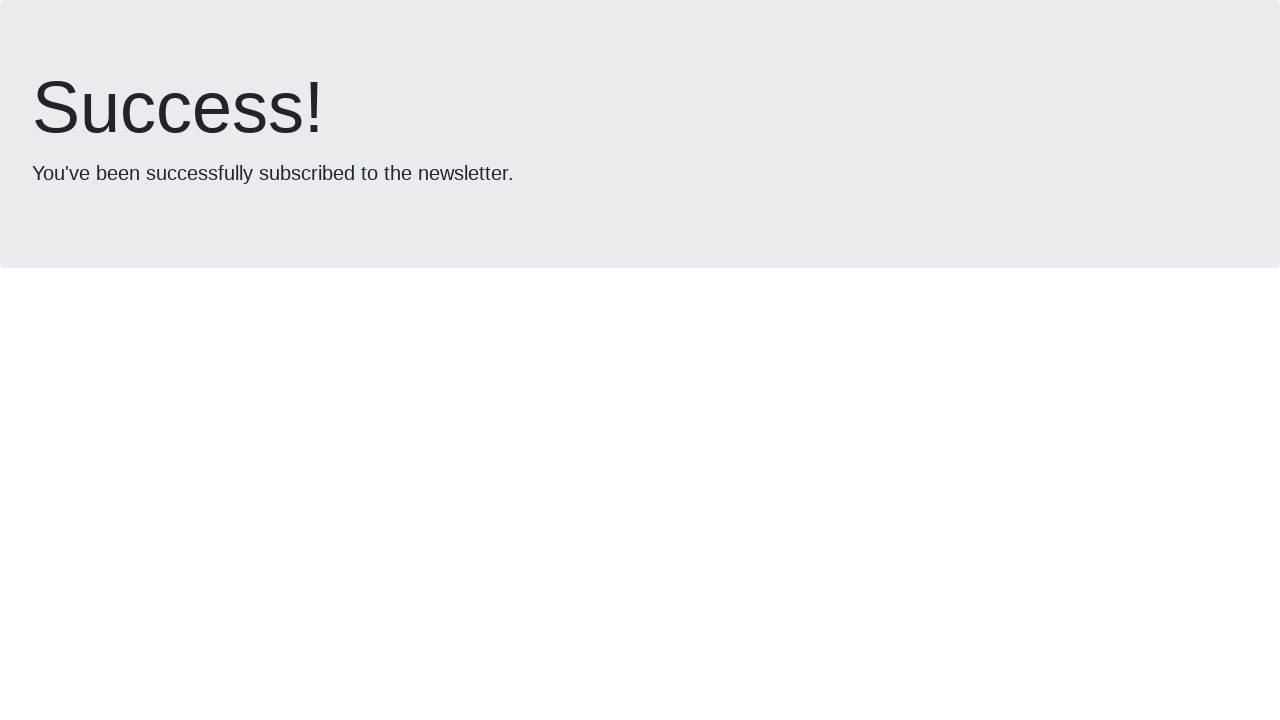

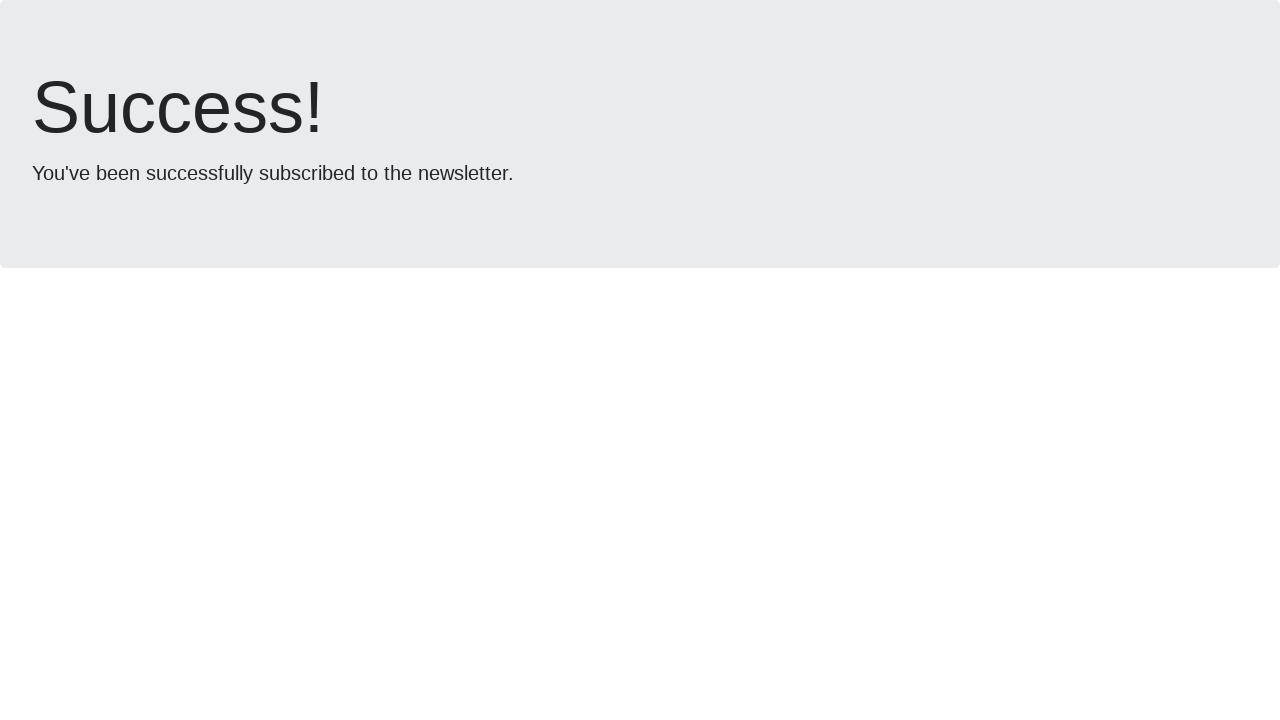